Tests checkbox functionality by clicking on the first checkbox and verifying it becomes selected

Starting URL: https://the-internet.herokuapp.com/checkboxes

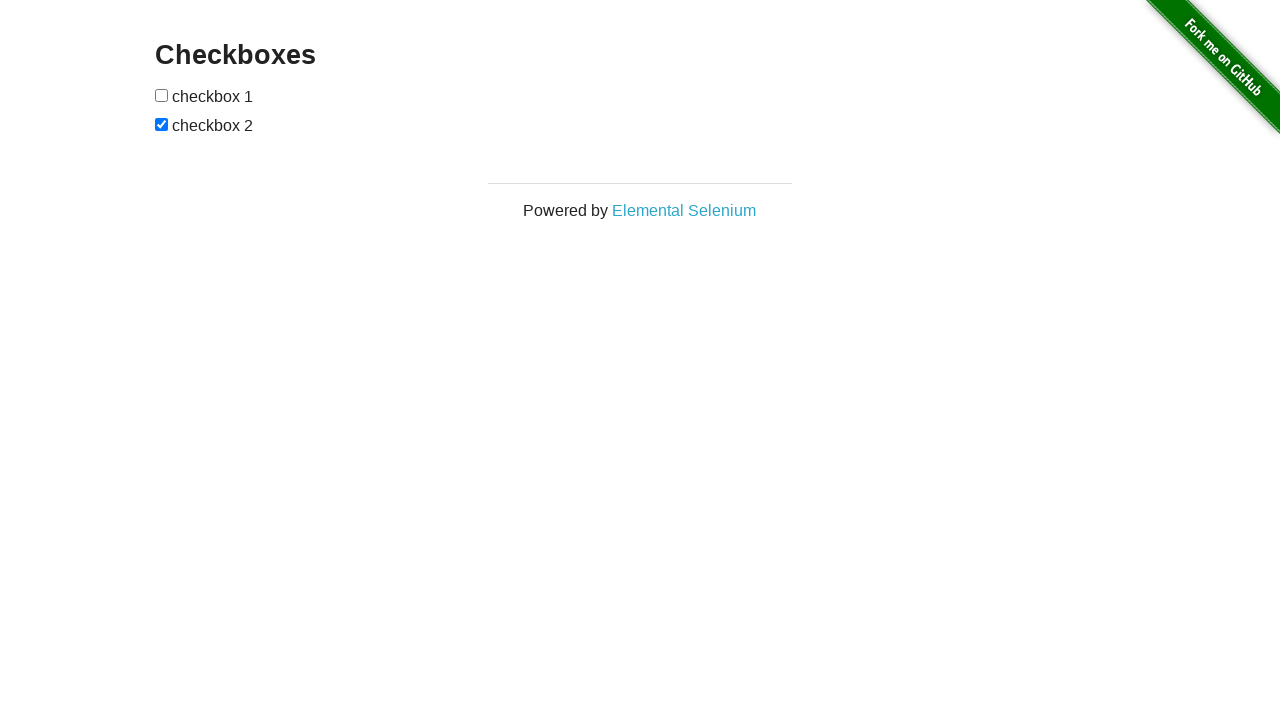

Navigated to checkboxes test page
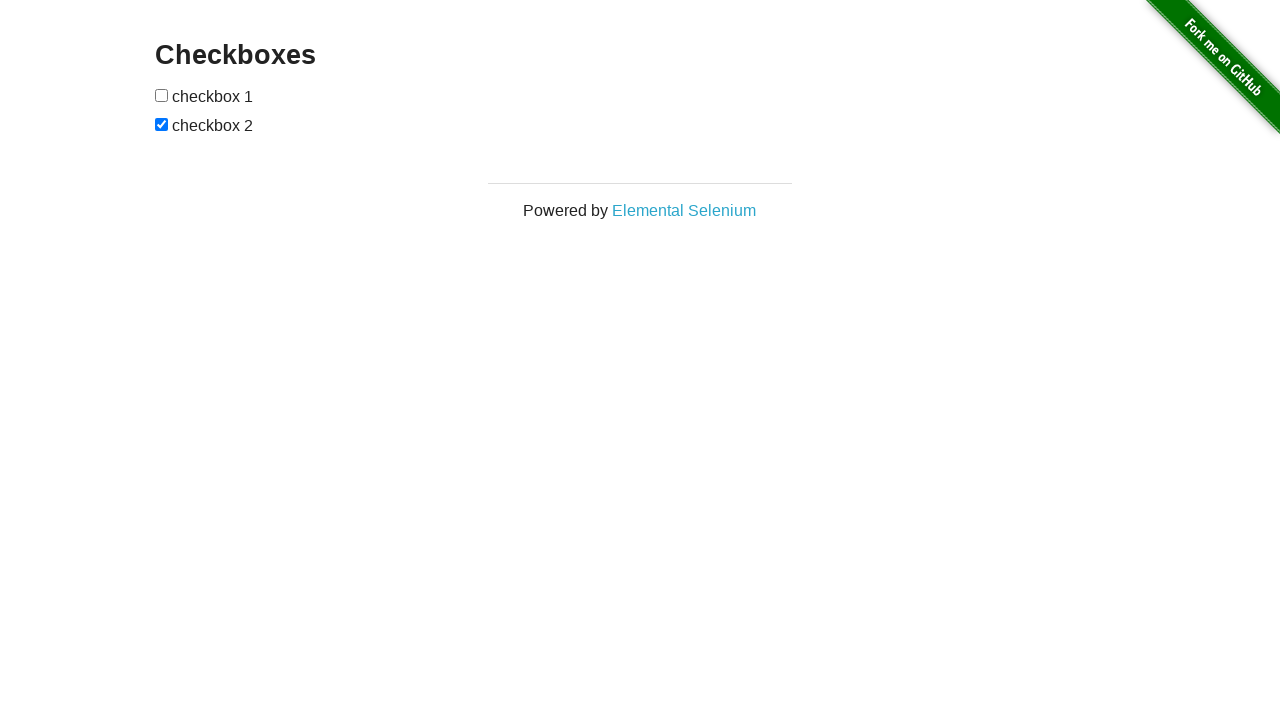

Clicked the first checkbox at (162, 95) on (//input[@type='checkbox'])[1]
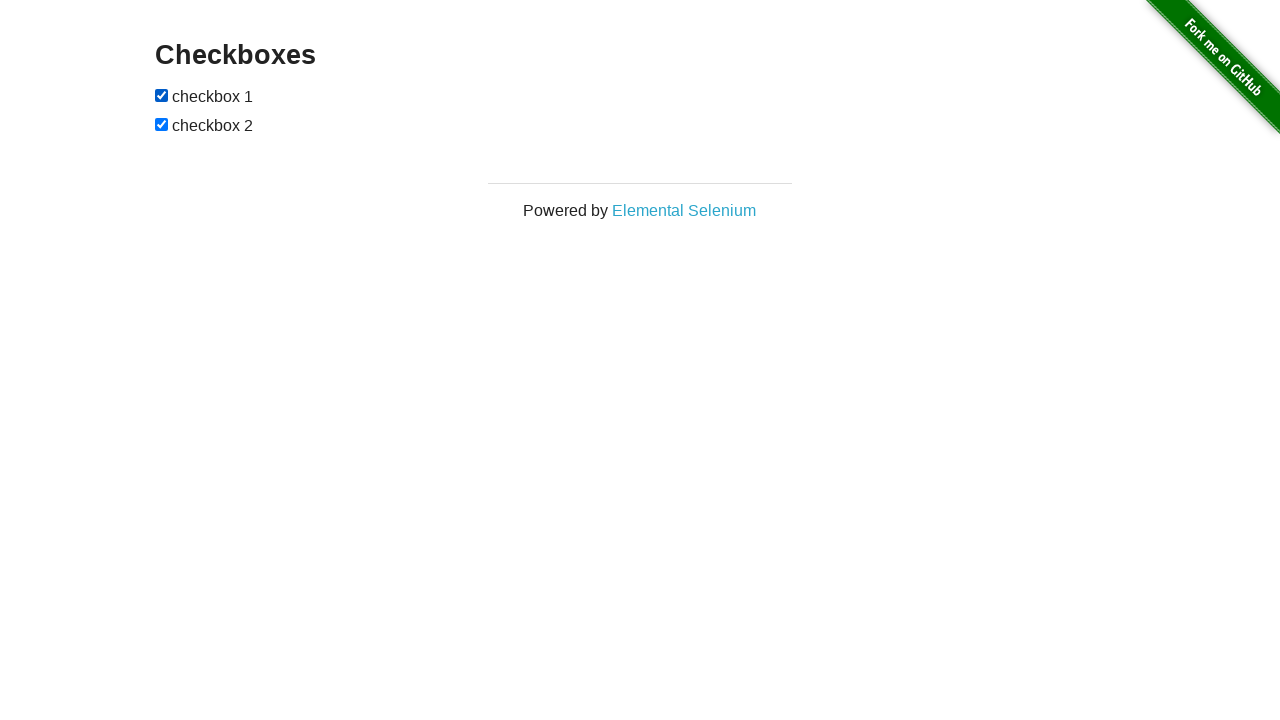

Verified that the first checkbox is now selected
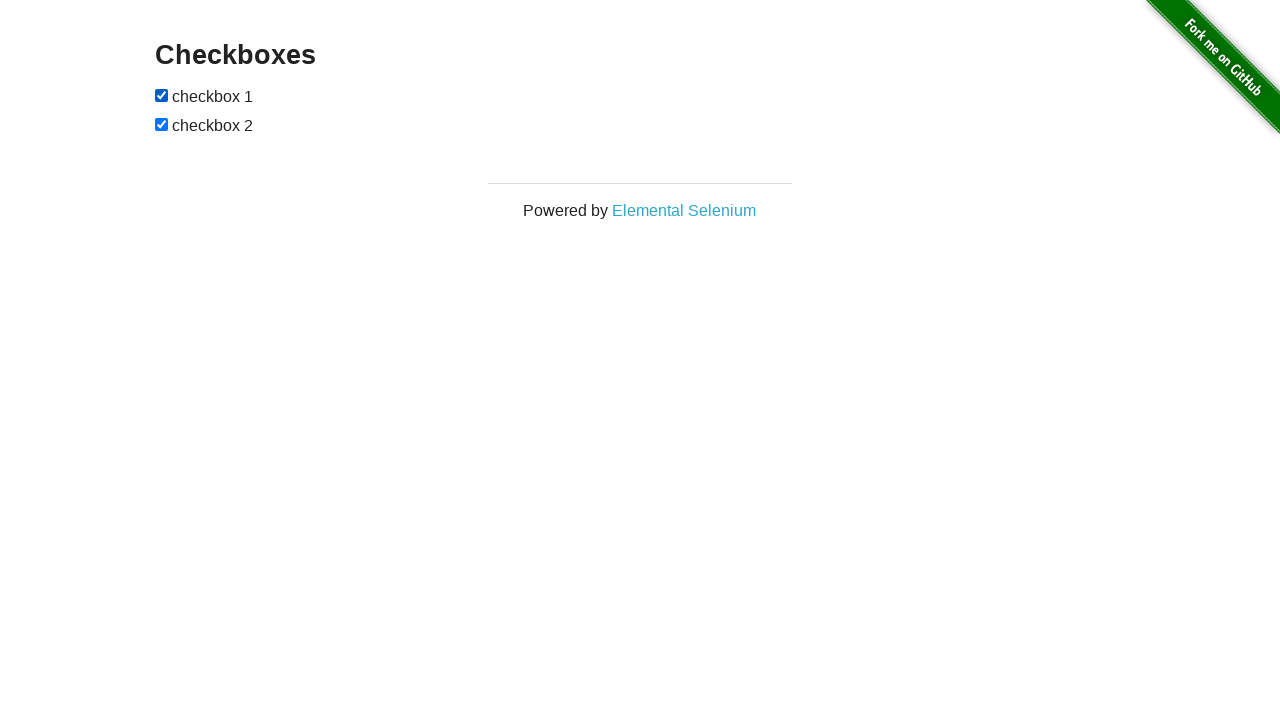

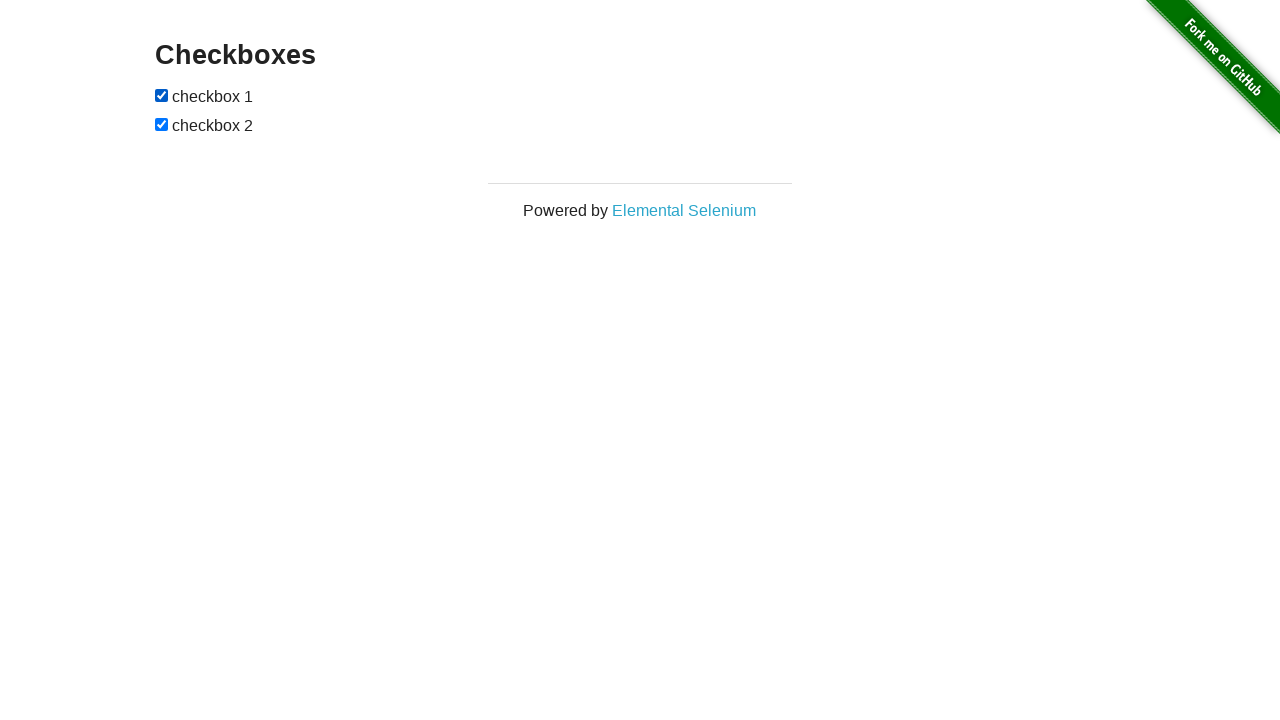